Tests working with multiple browser windows by clicking a link that opens a new window, then switching between the windows using window handles by index order and verifying the page titles.

Starting URL: https://the-internet.herokuapp.com/windows

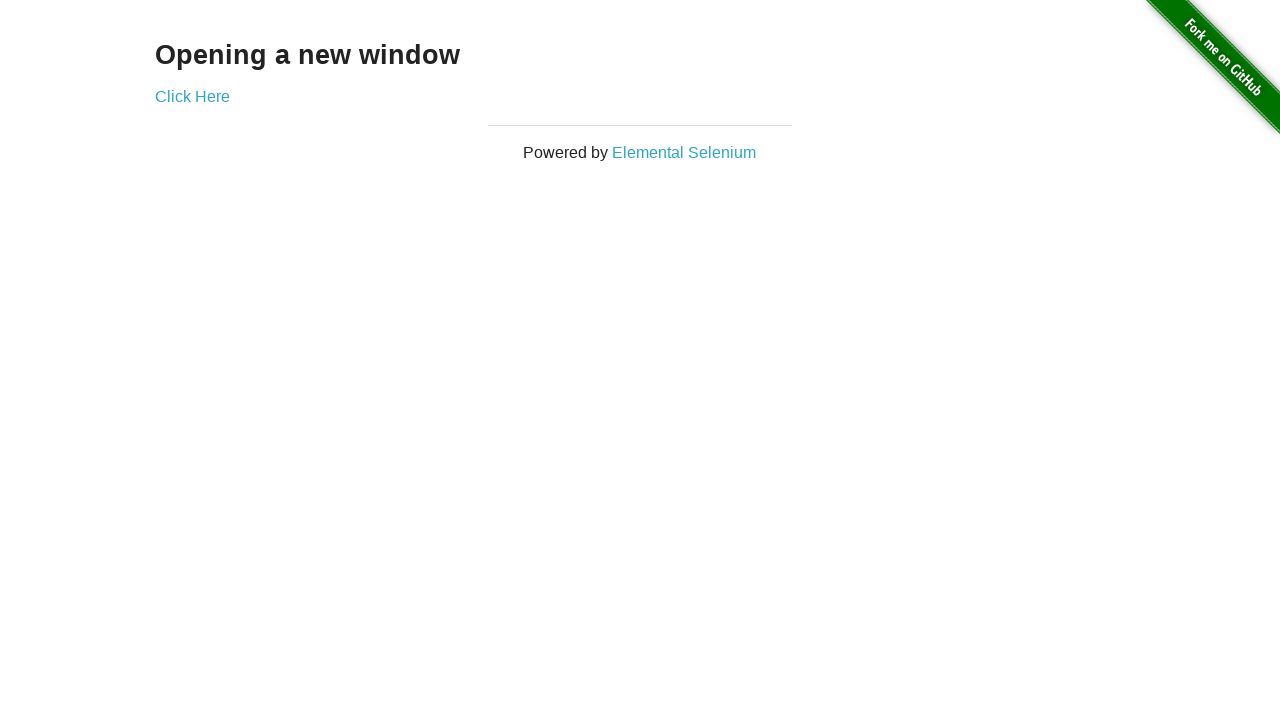

Clicked link to open new window at (192, 96) on .example a
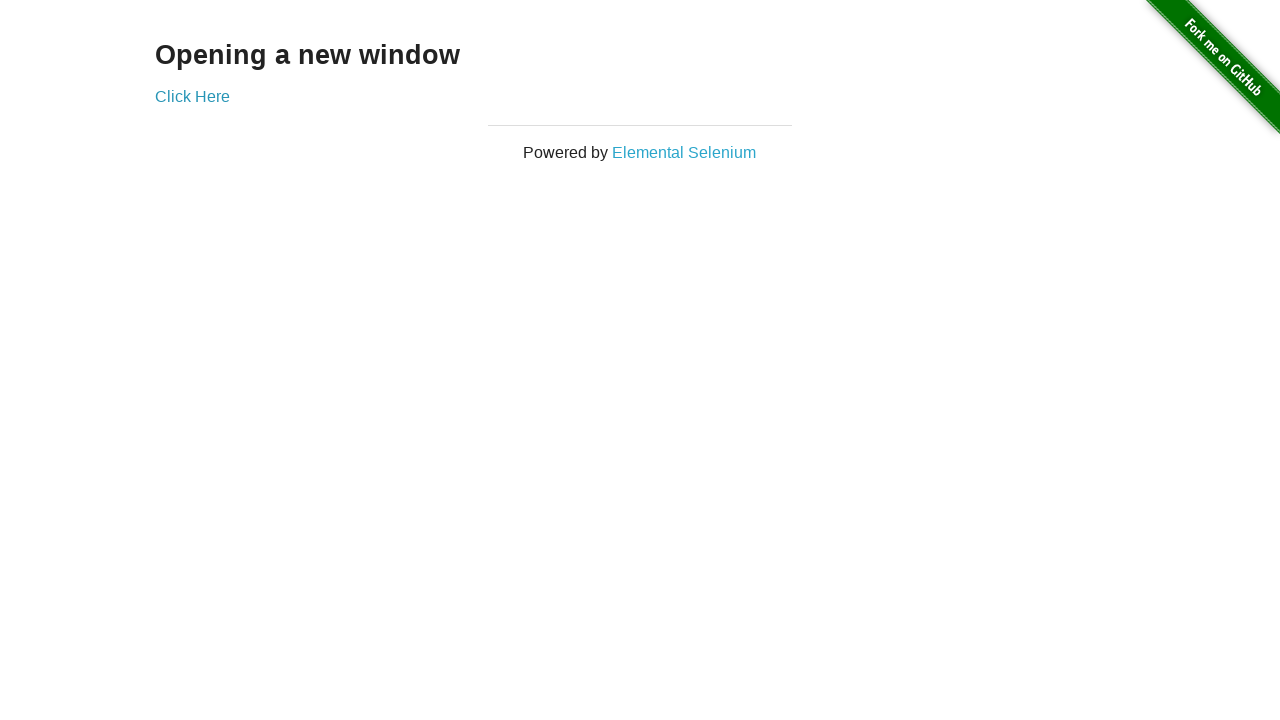

Waited for new window to open
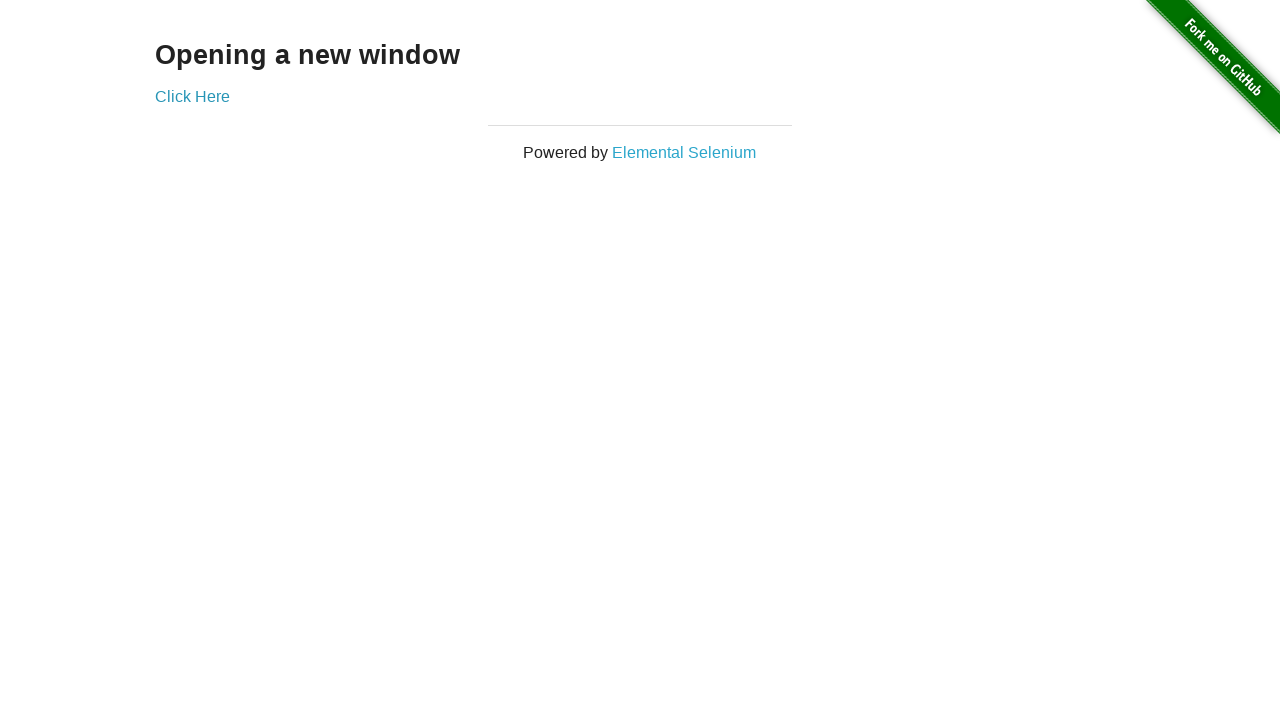

Retrieved all open pages from context
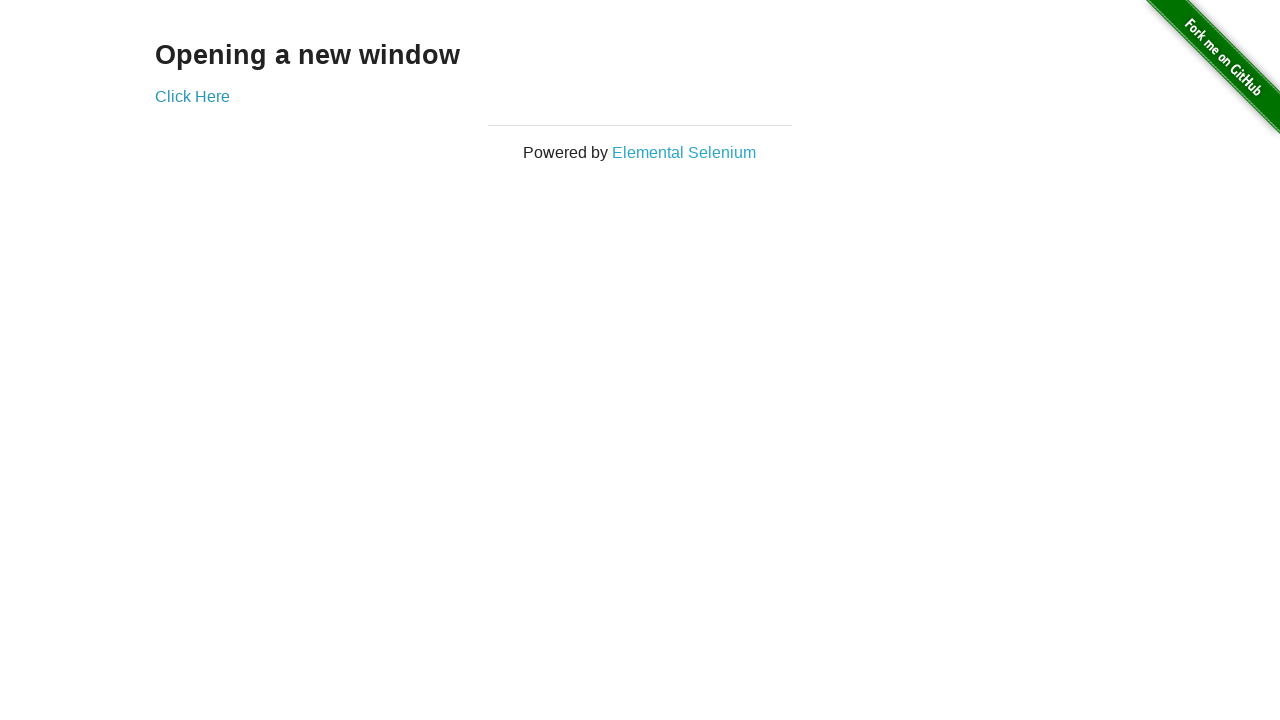

Verified first window title is 'The Internet'
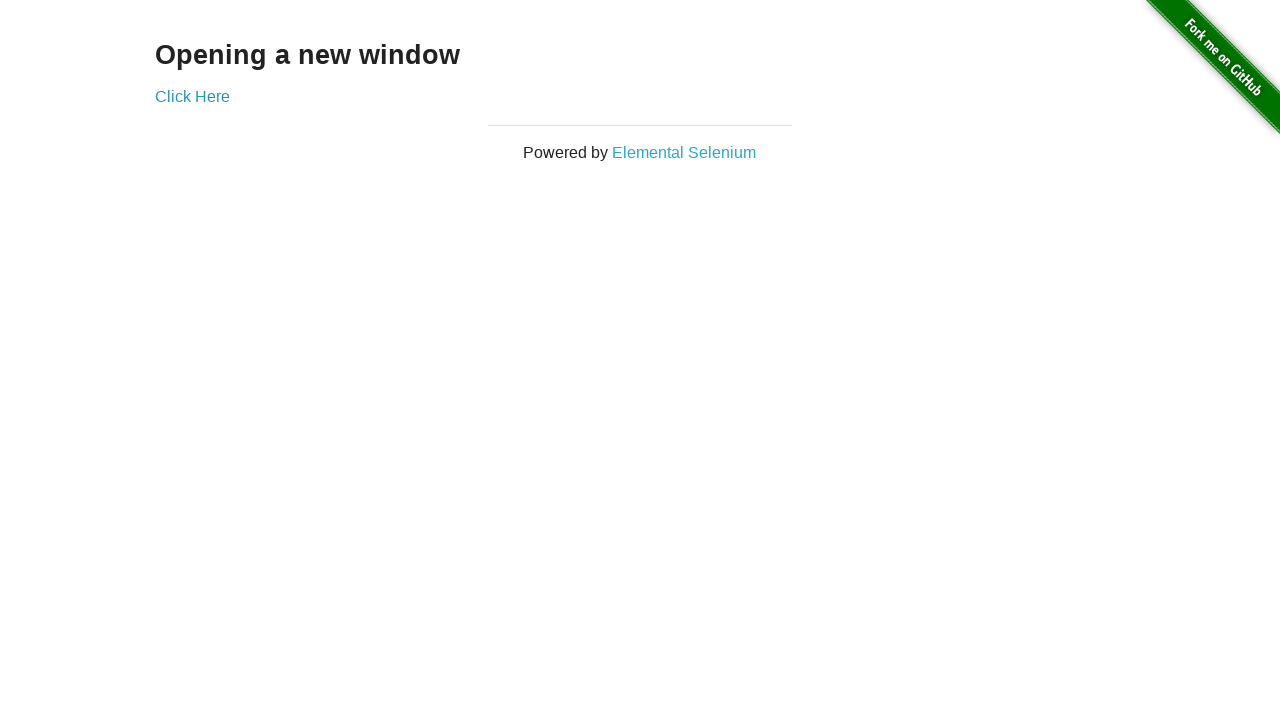

Waited for second page to finish loading
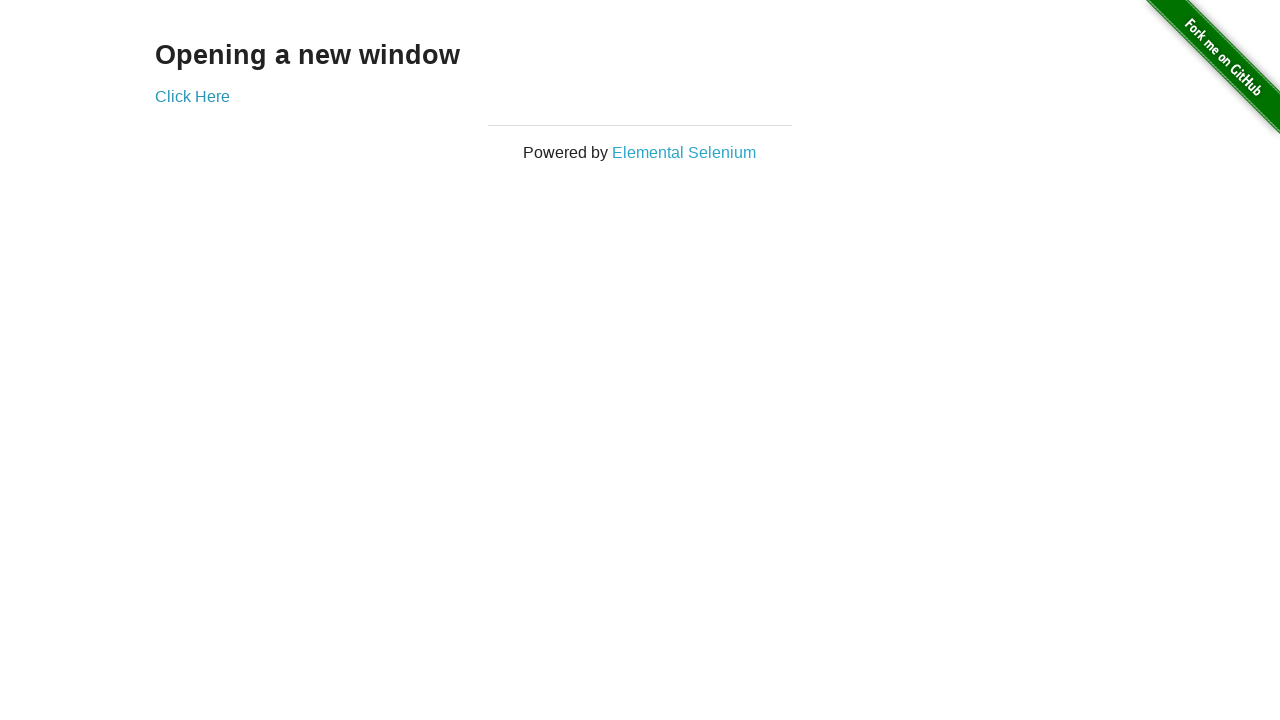

Verified second window title is 'New Window'
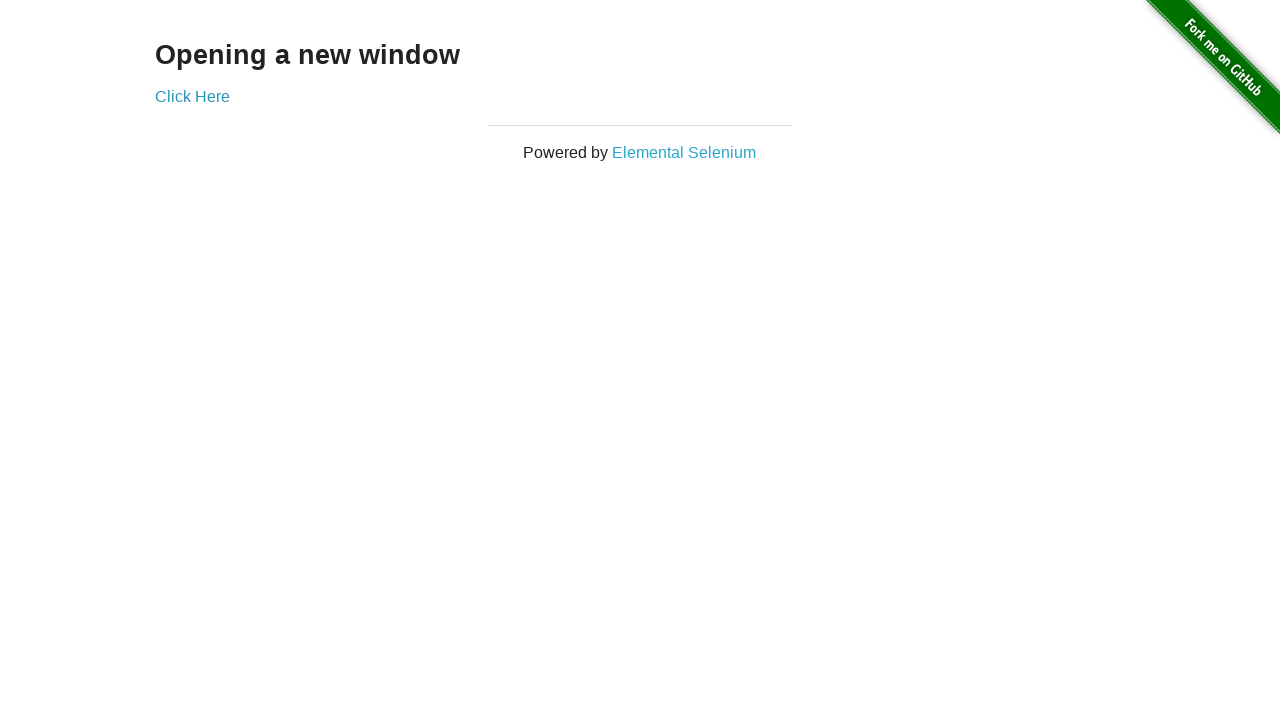

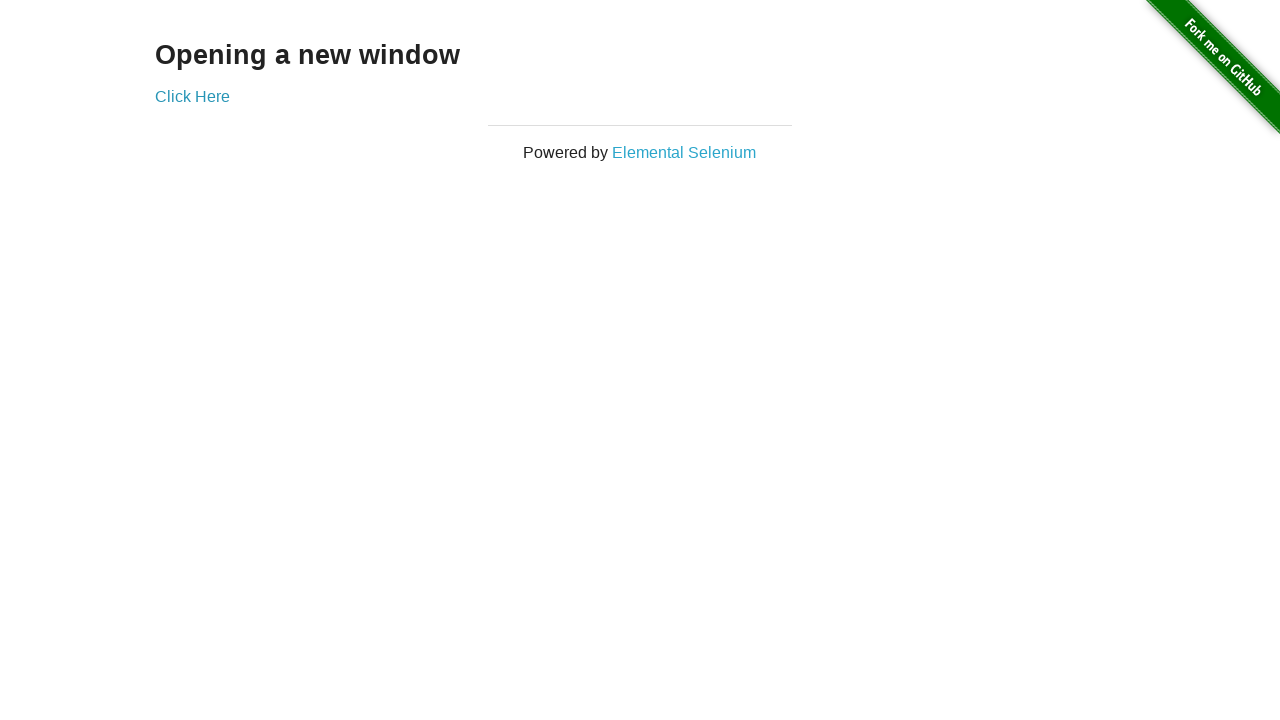